Tests popup window handling by clicking a link to open a popup window and then closing the popup window while keeping the parent window open

Starting URL: https://omayo.blogspot.com/2013/05/page-one.html

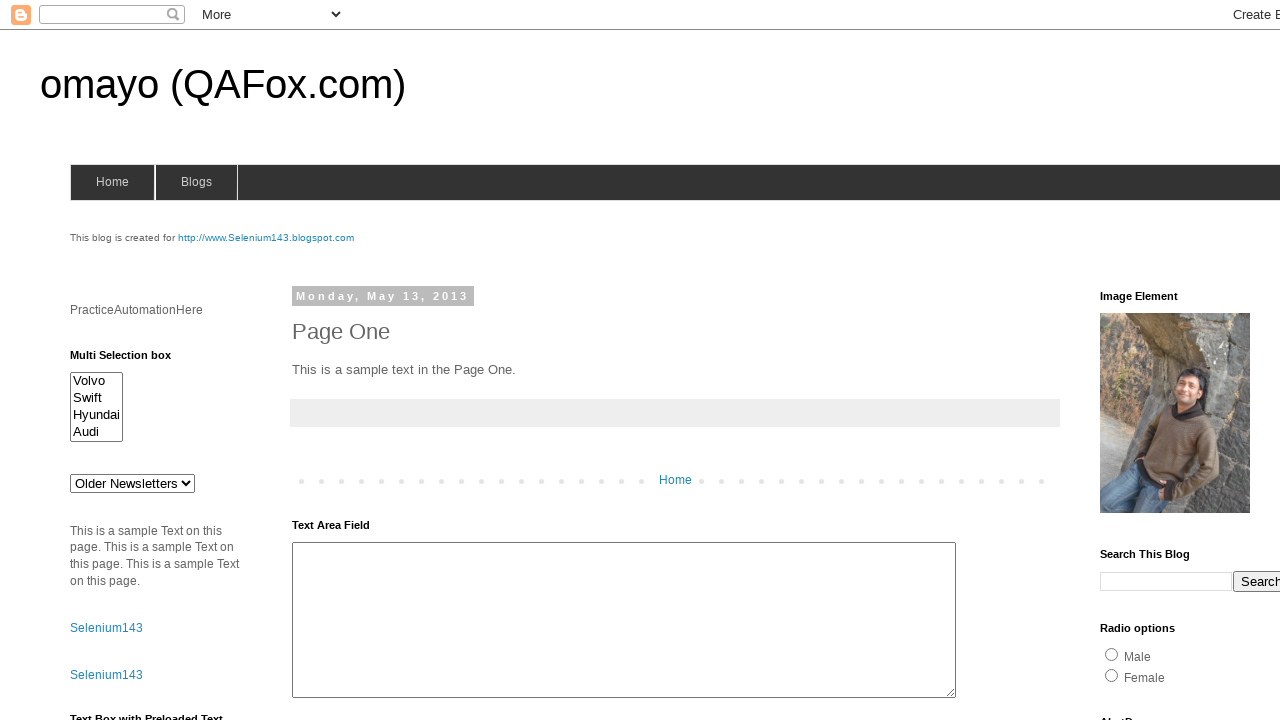

Clicked 'Open a popup window' link at (132, 360) on text=Open a popup window
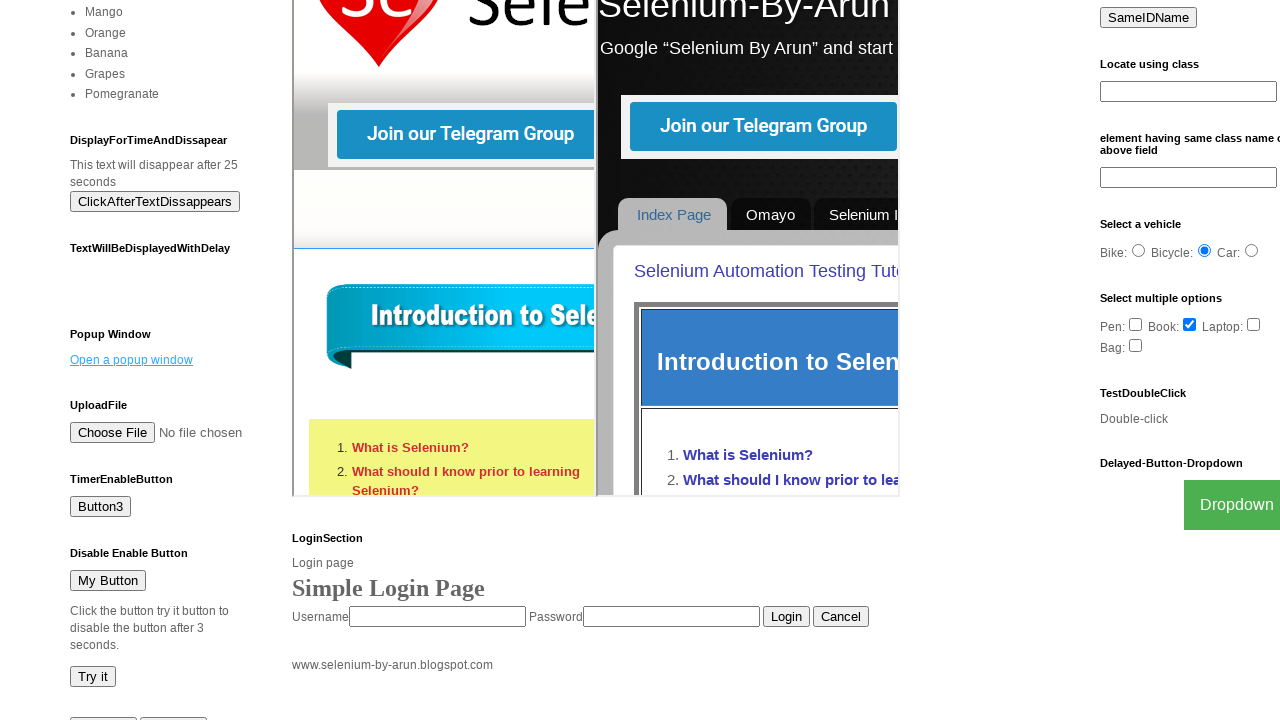

Popup window opened and captured
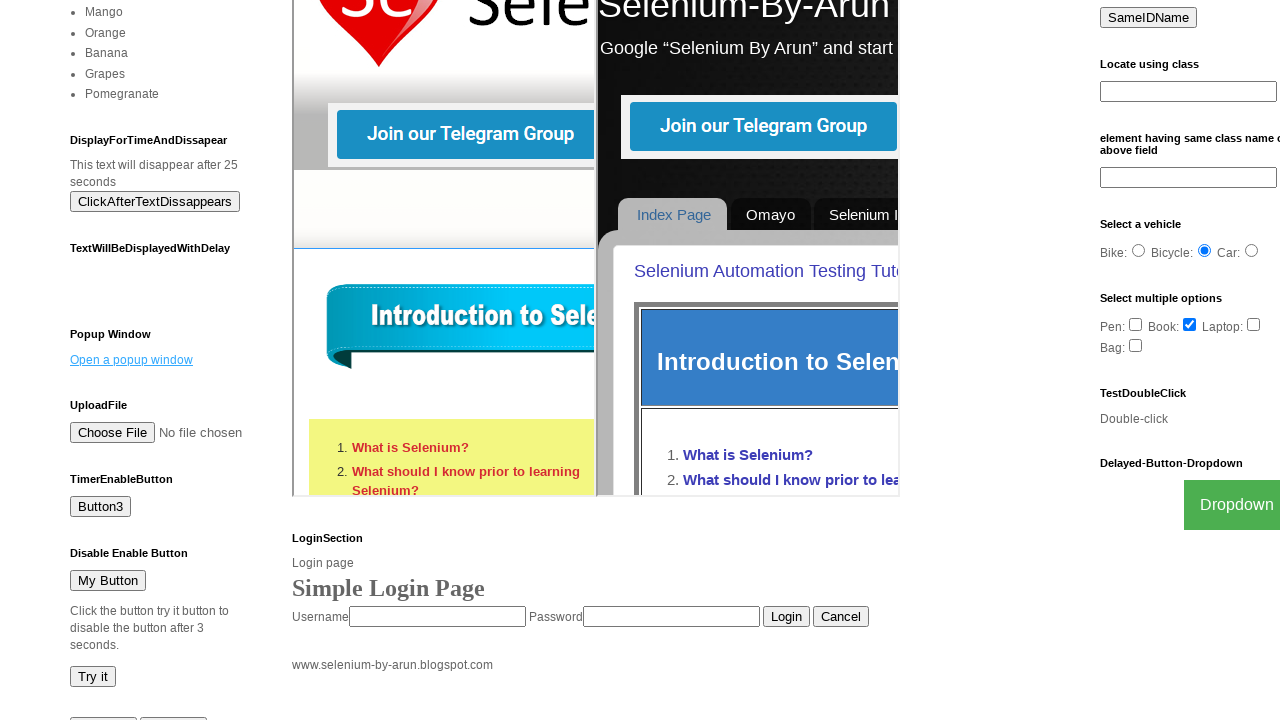

Popup window finished loading
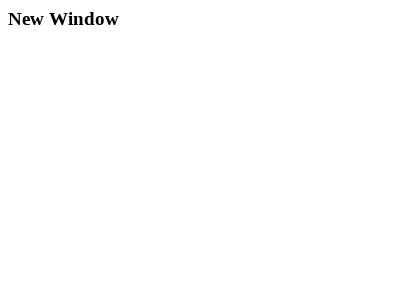

Popup window closed while parent window remains open
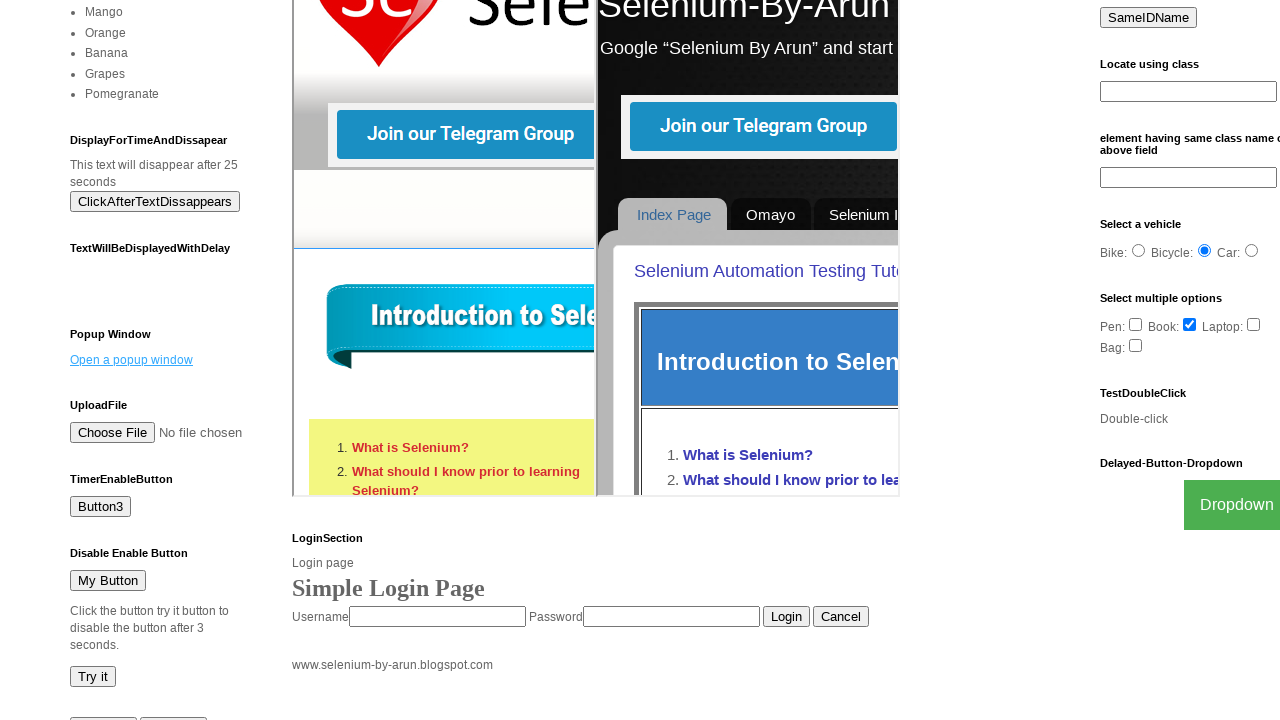

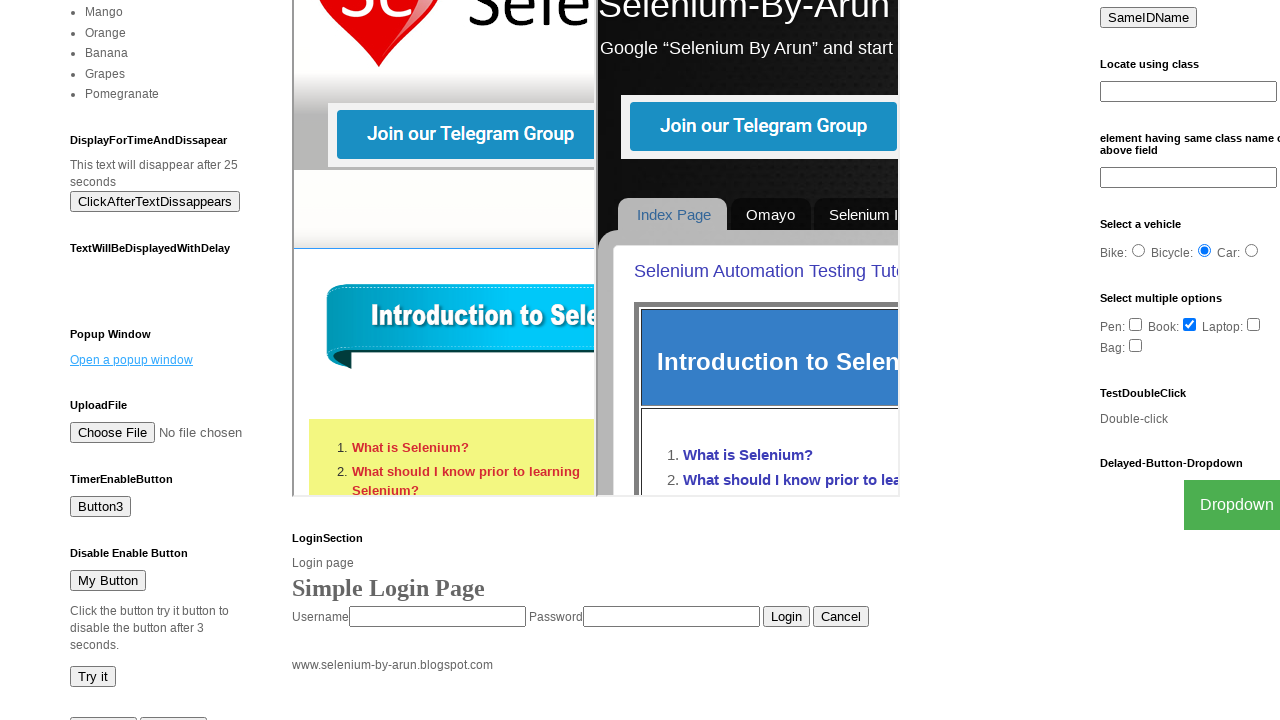